Tests the passenger dropdown functionality by opening the dropdown, incrementing the adult passenger count 4 times, and closing the dropdown

Starting URL: https://rahulshettyacademy.com/dropdownsPractise/

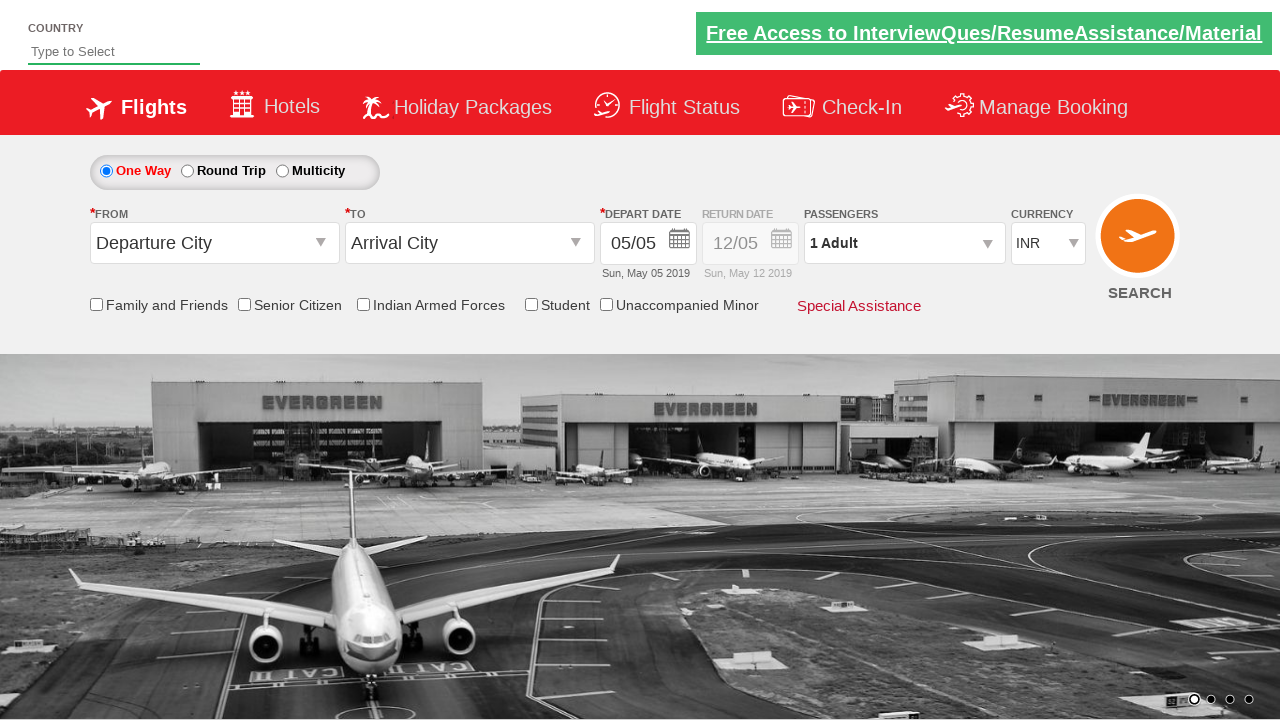

Clicked on passenger info dropdown to open it at (904, 243) on #divpaxinfo
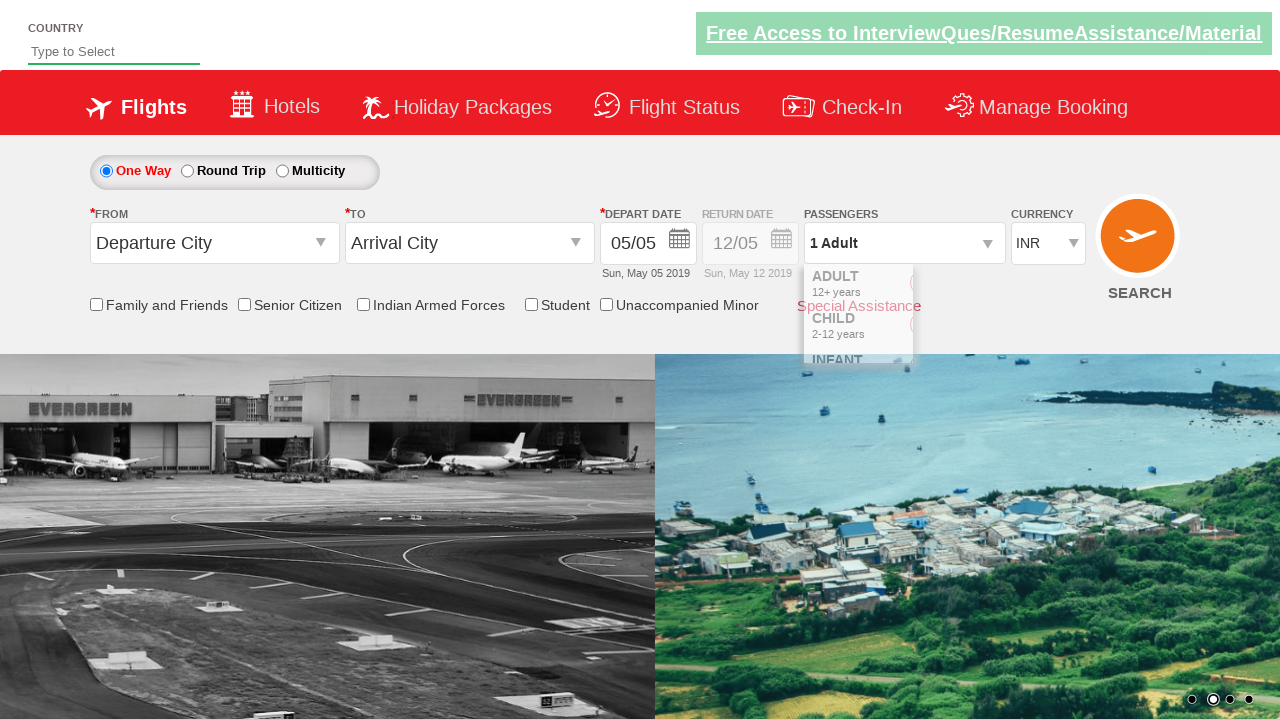

Waited for dropdown to become visible
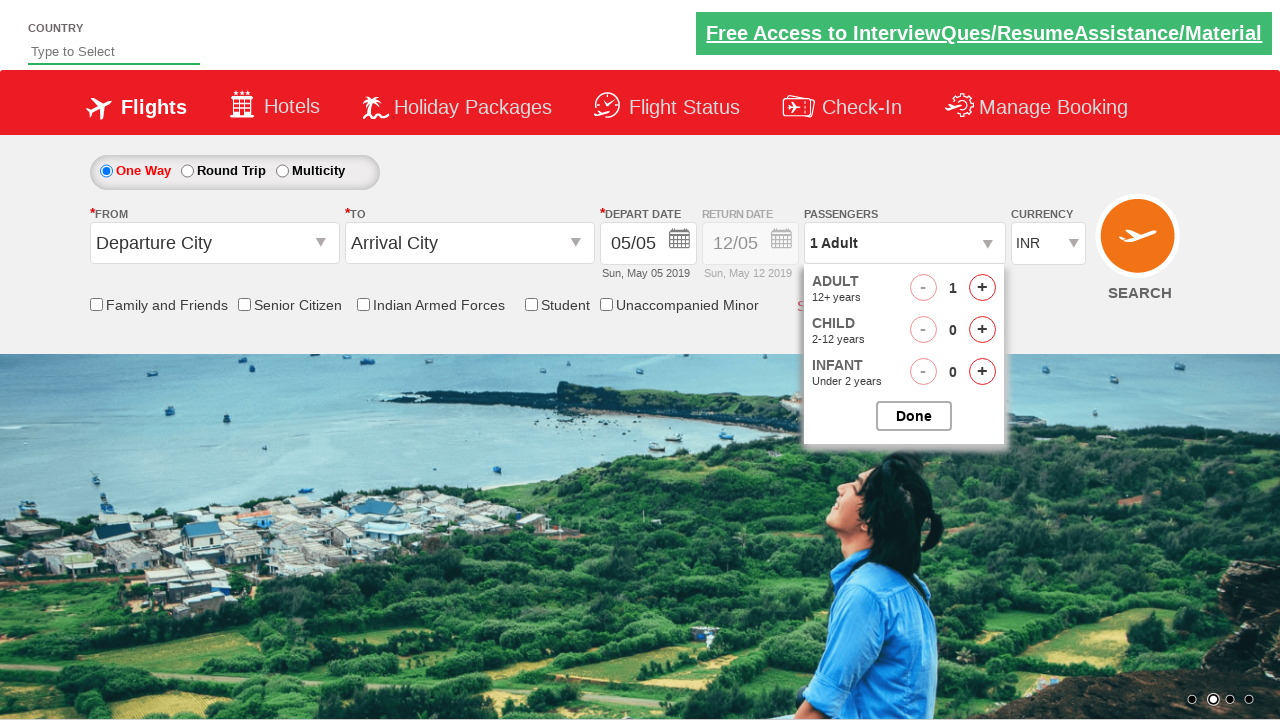

Incremented adult passenger count (iteration 1 of 4) at (982, 288) on #hrefIncAdt
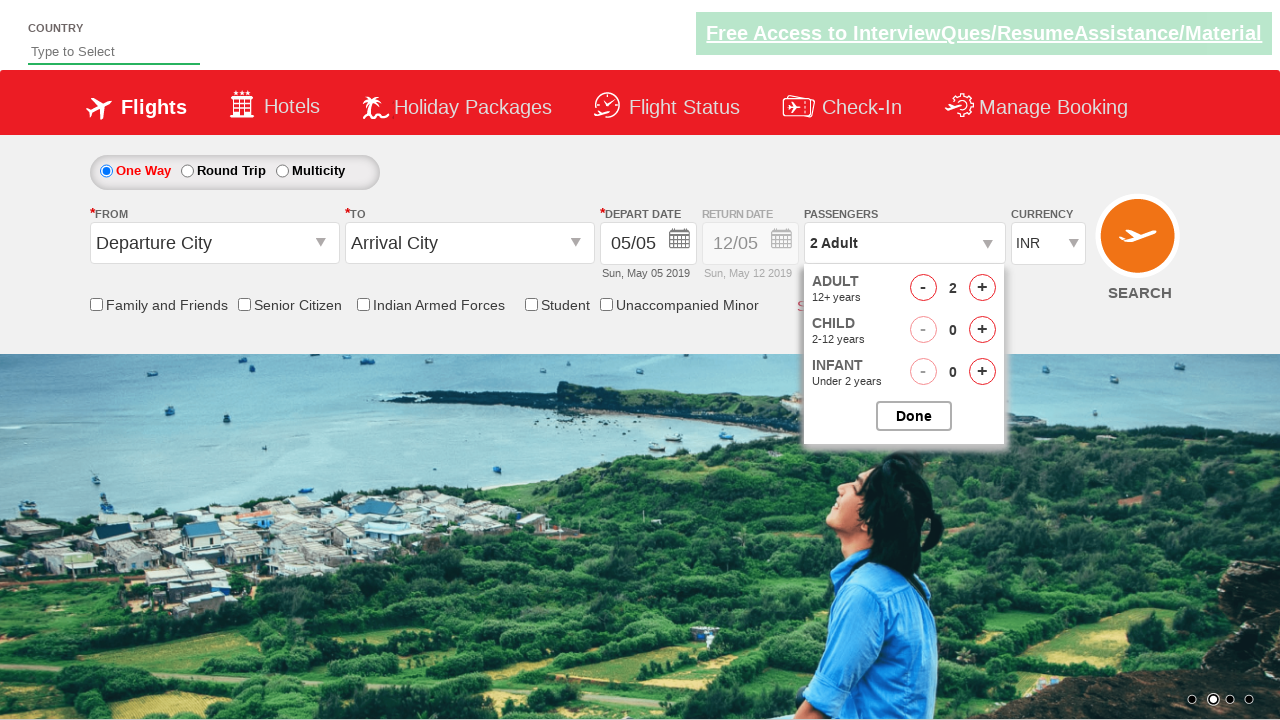

Incremented adult passenger count (iteration 2 of 4) at (982, 288) on #hrefIncAdt
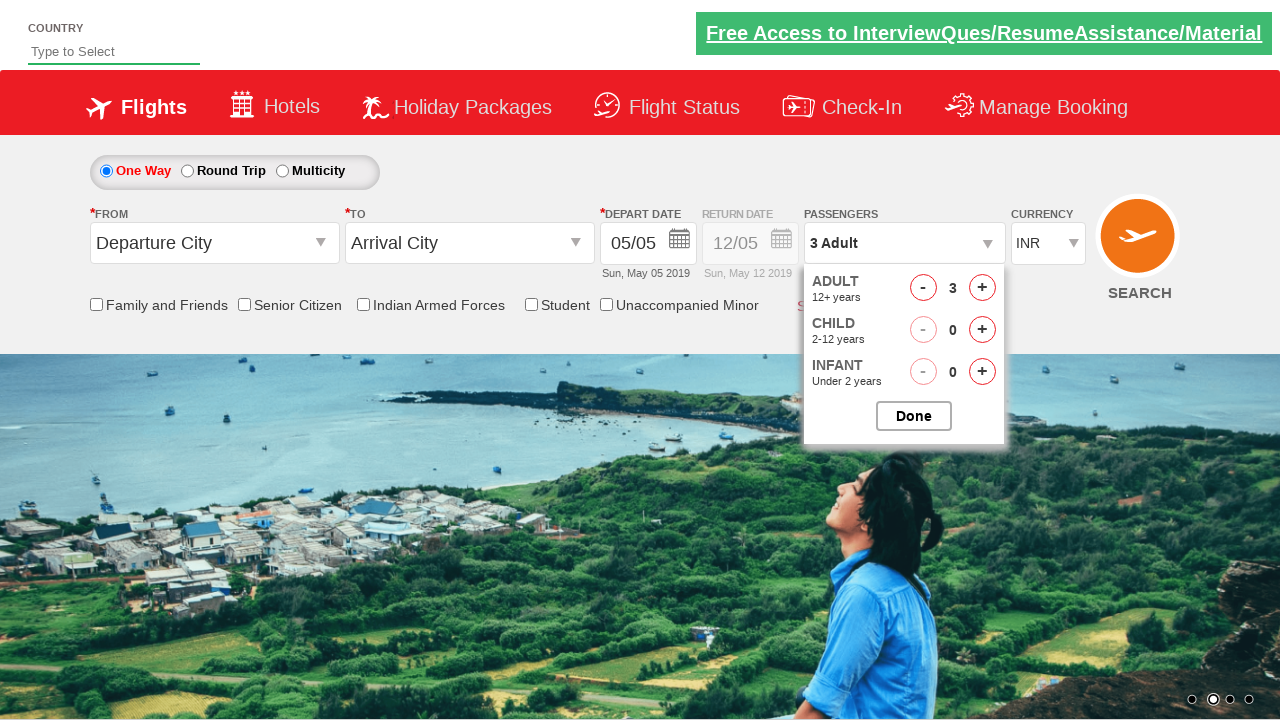

Incremented adult passenger count (iteration 3 of 4) at (982, 288) on #hrefIncAdt
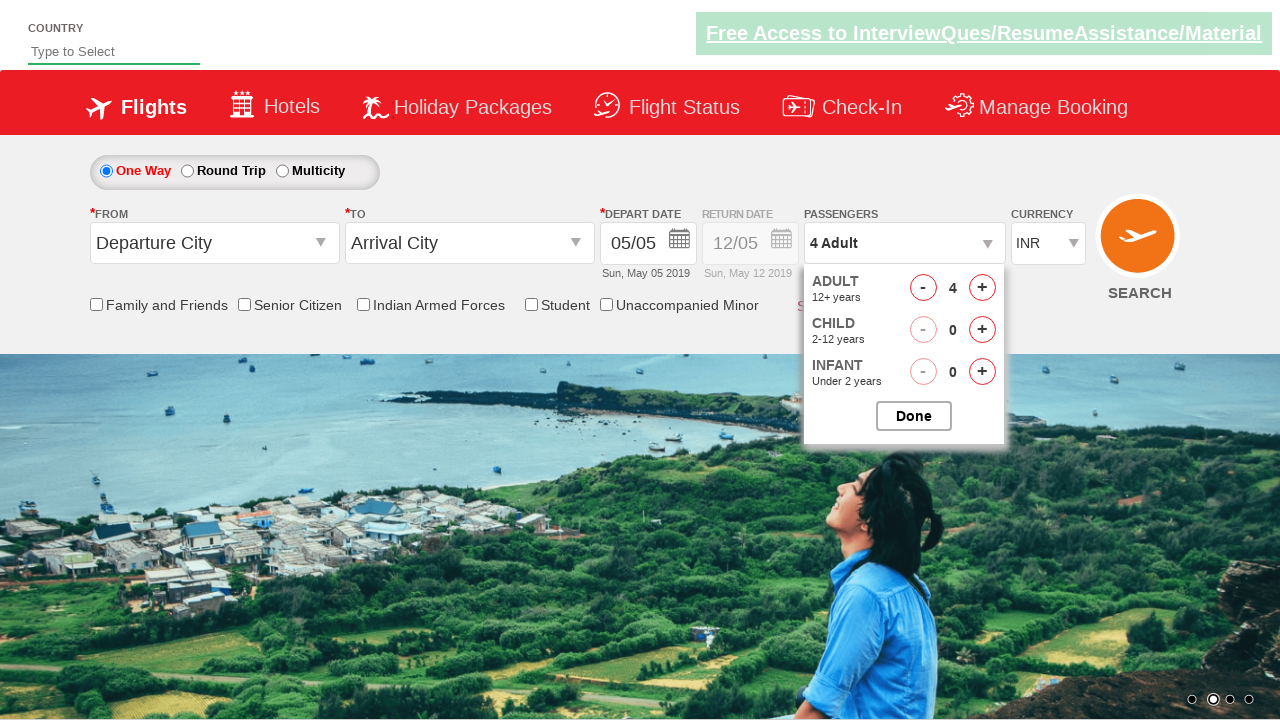

Incremented adult passenger count (iteration 4 of 4) at (982, 288) on #hrefIncAdt
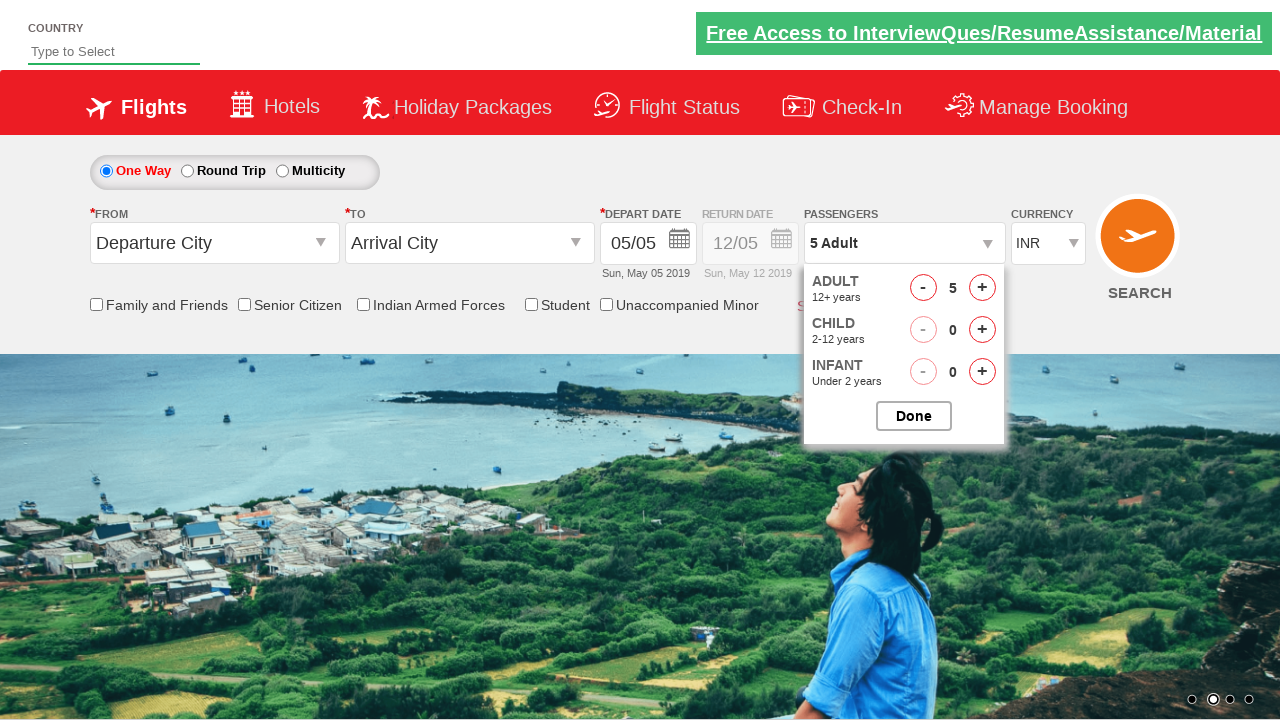

Clicked button to close passenger options dropdown at (914, 416) on #btnclosepaxoption
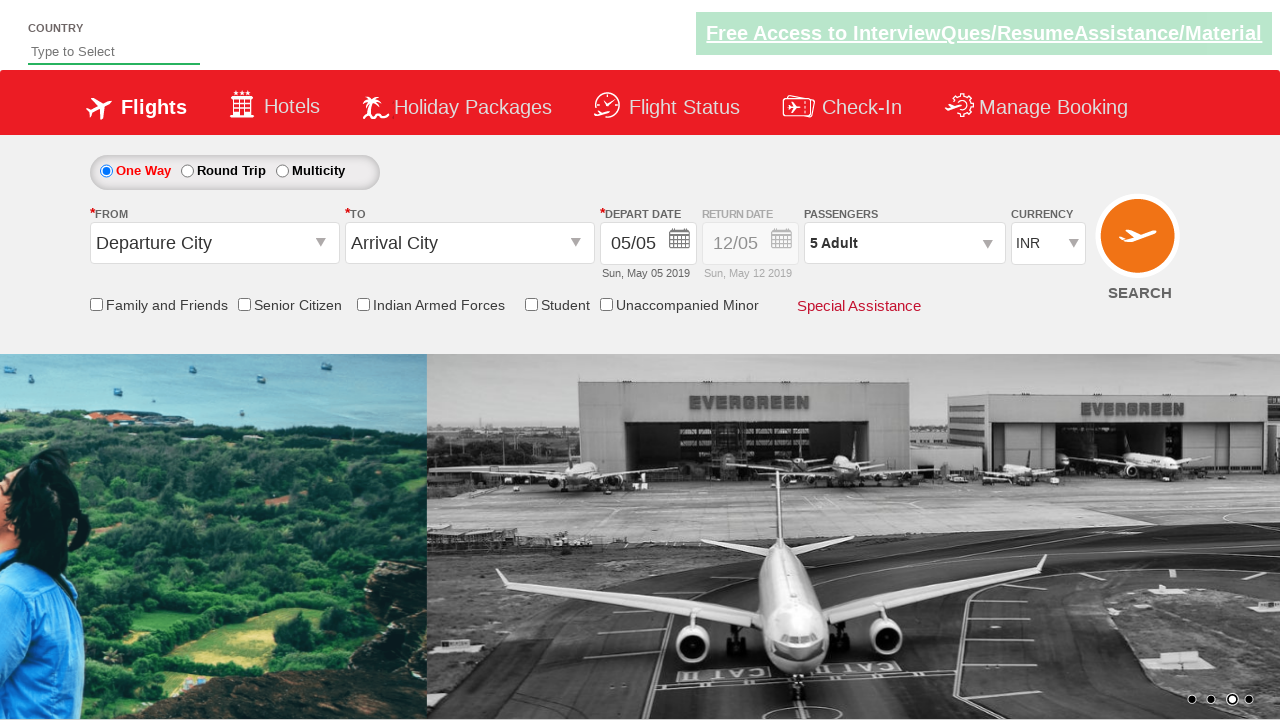

Confirmed dropdown closed successfully
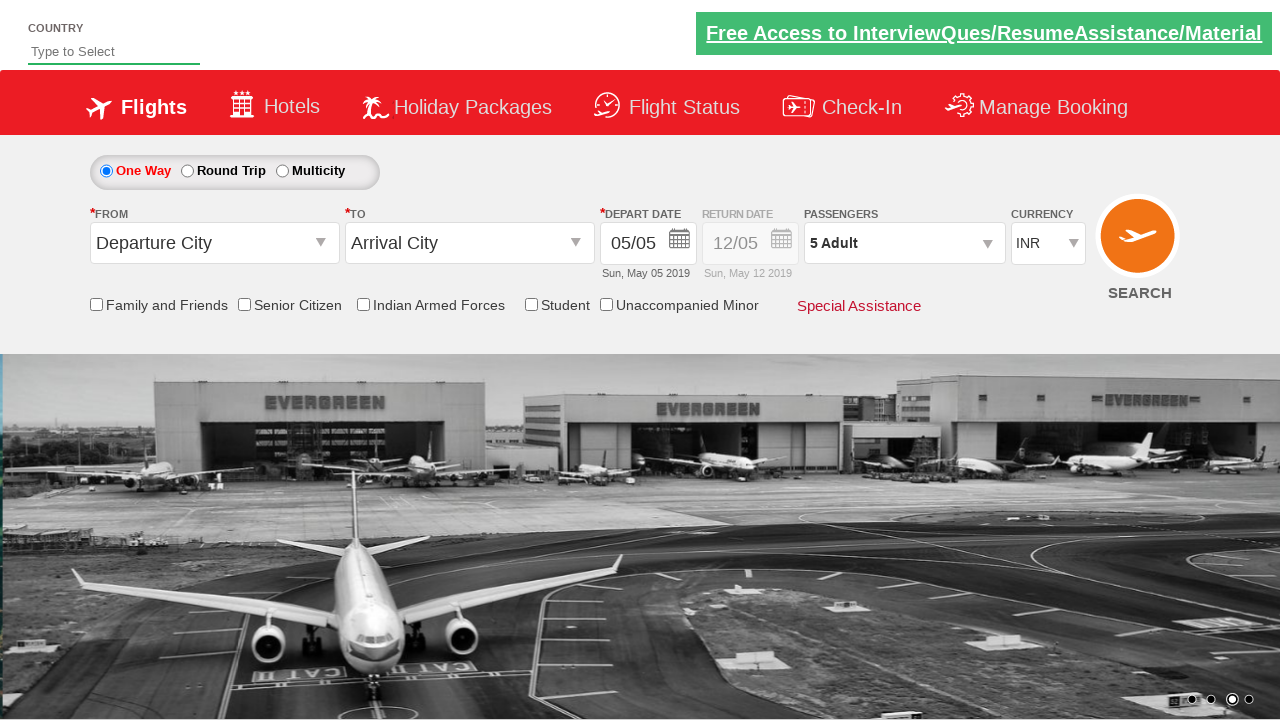

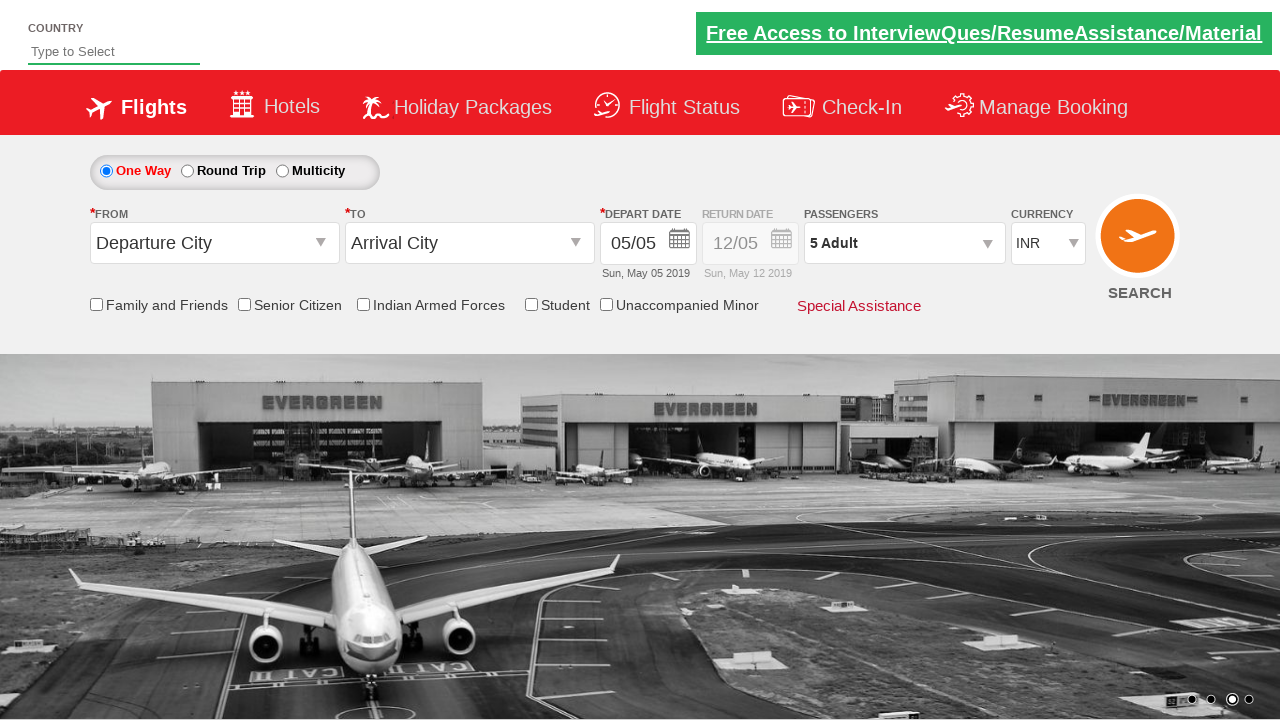